Tests that other controls are hidden when editing a todo item.

Starting URL: https://demo.playwright.dev/todomvc

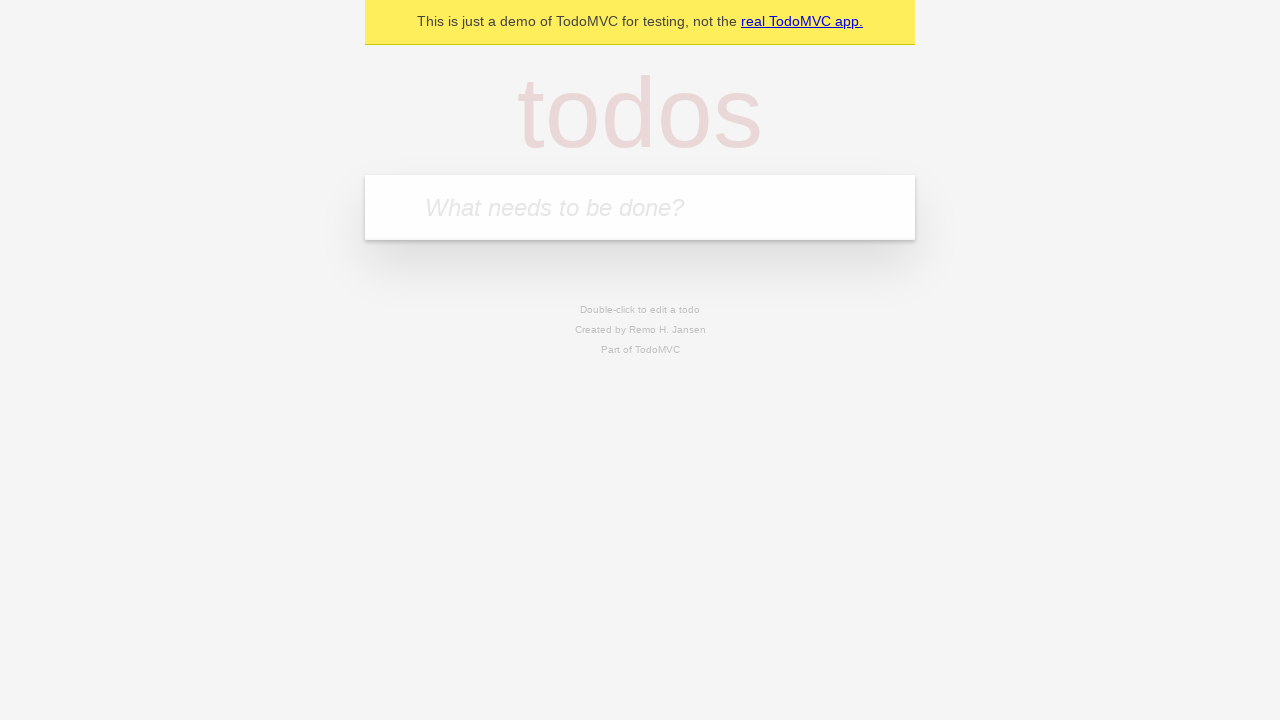

Located the 'What needs to be done?' input field
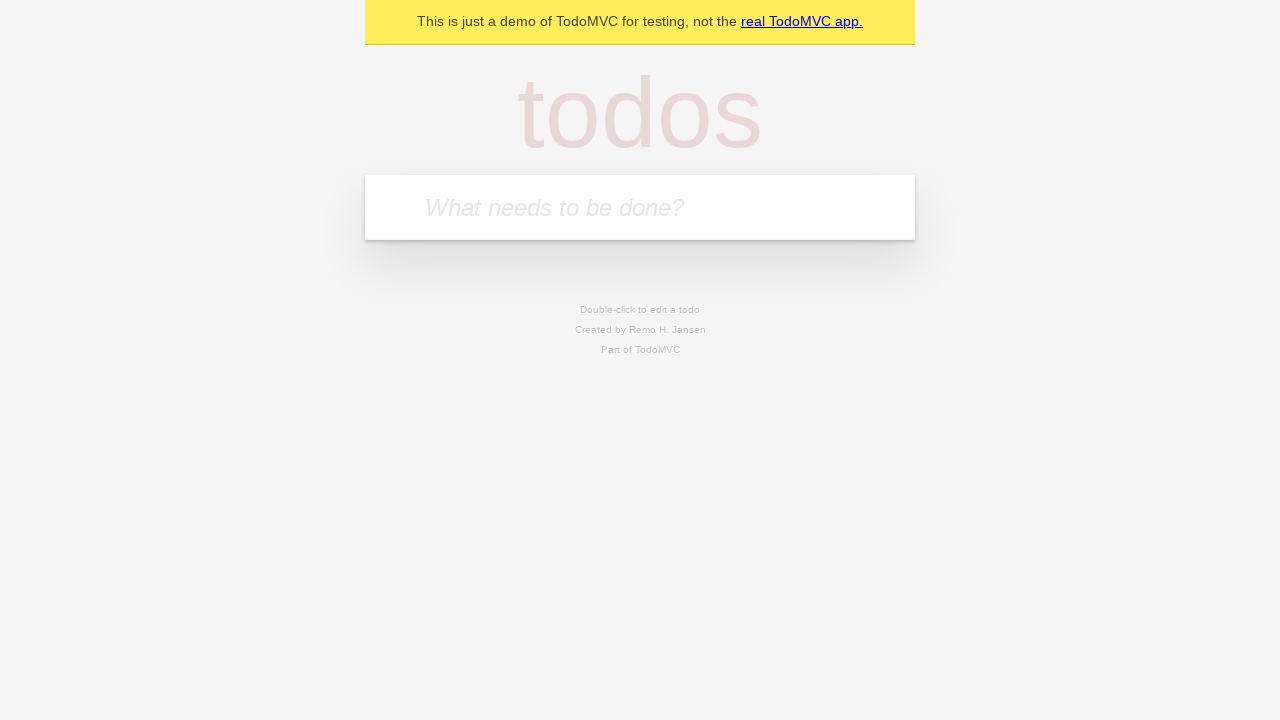

Filled first todo with 'buy some cheese' on internal:attr=[placeholder="What needs to be done?"i]
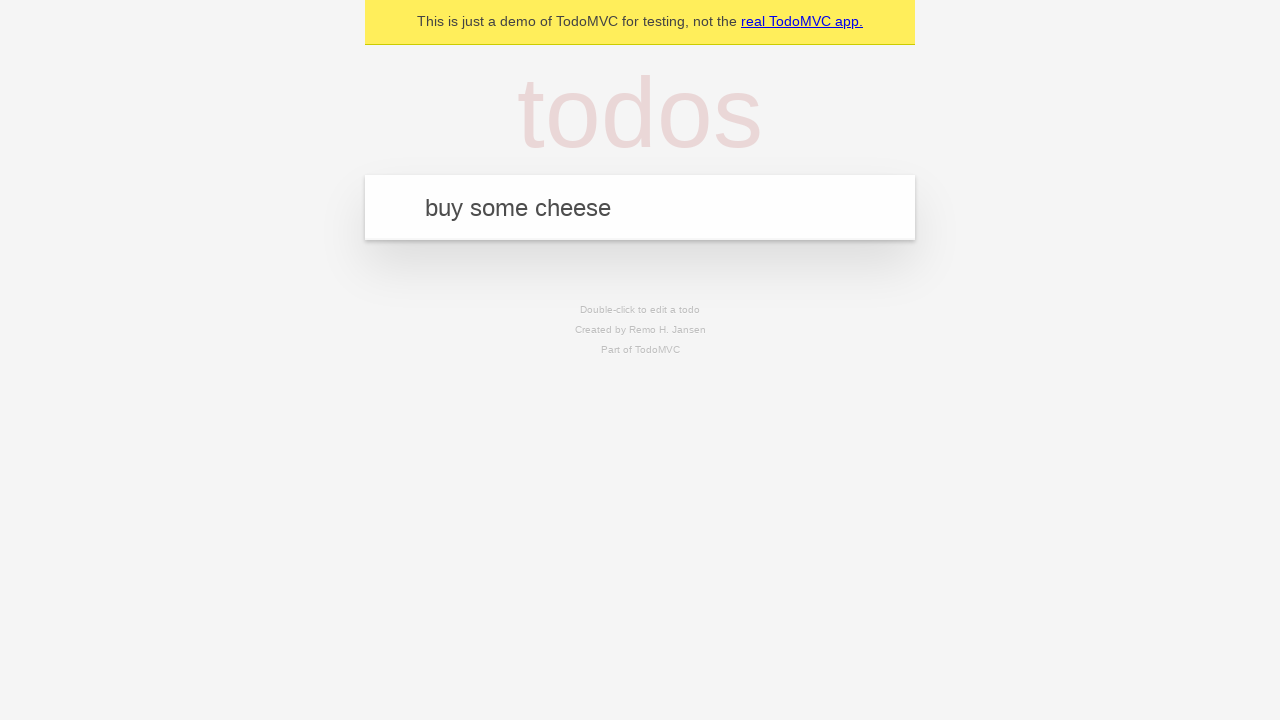

Pressed Enter to create first todo on internal:attr=[placeholder="What needs to be done?"i]
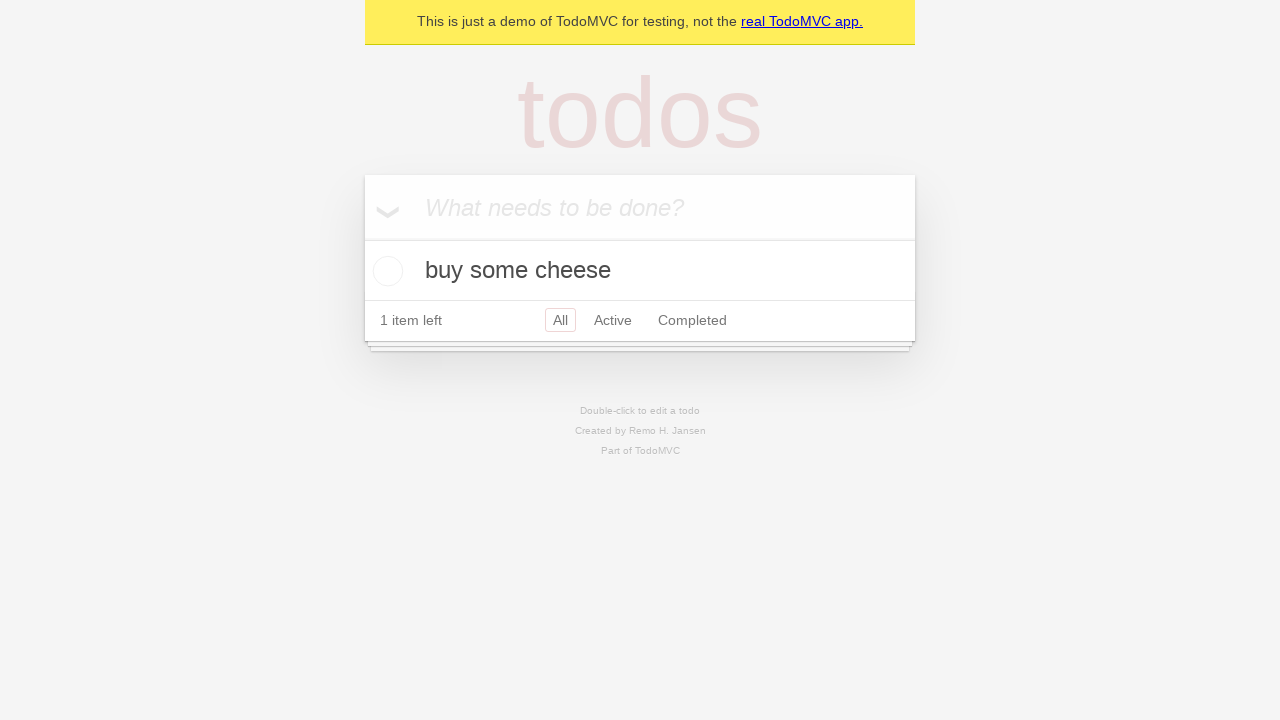

Filled second todo with 'feed the cat' on internal:attr=[placeholder="What needs to be done?"i]
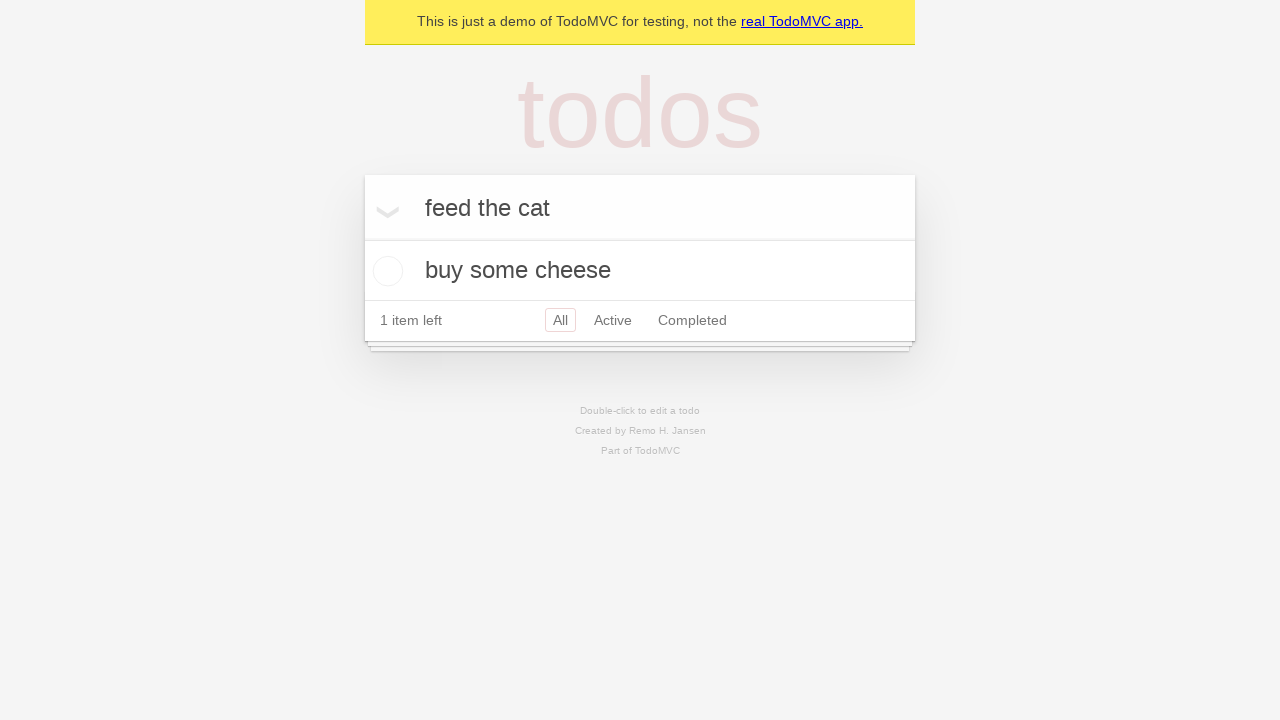

Pressed Enter to create second todo on internal:attr=[placeholder="What needs to be done?"i]
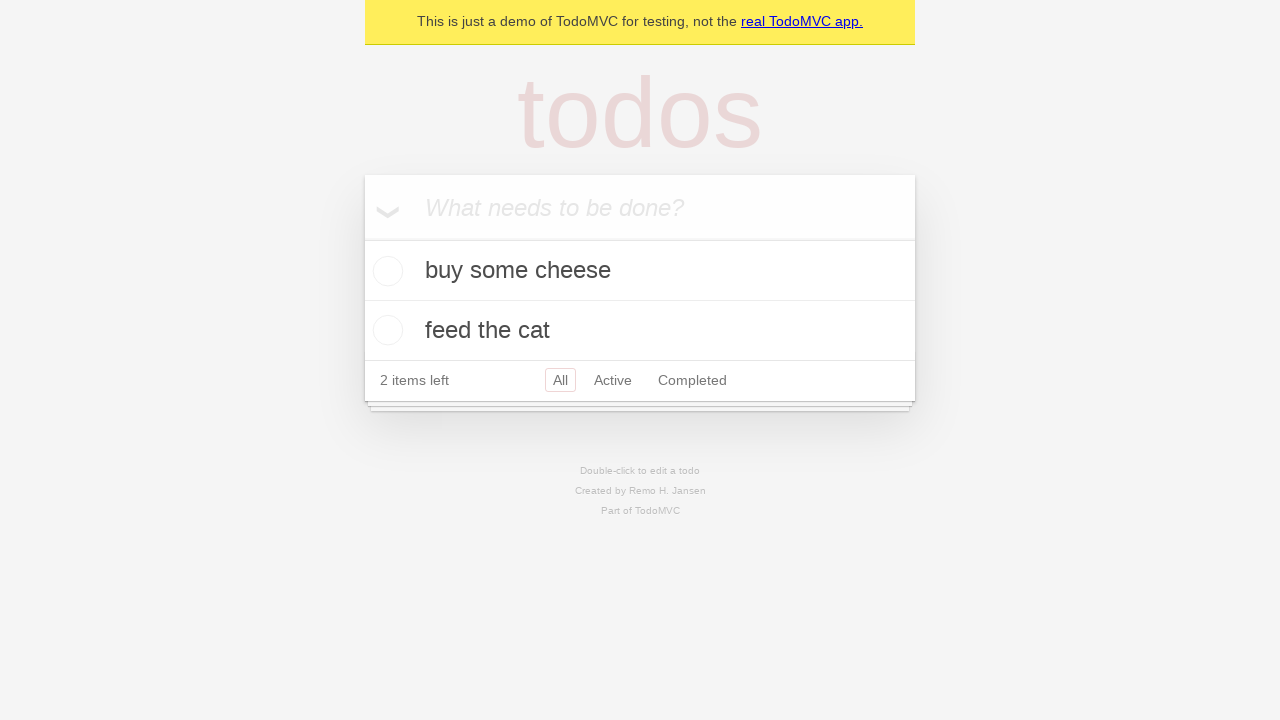

Filled third todo with 'book a doctors appointment' on internal:attr=[placeholder="What needs to be done?"i]
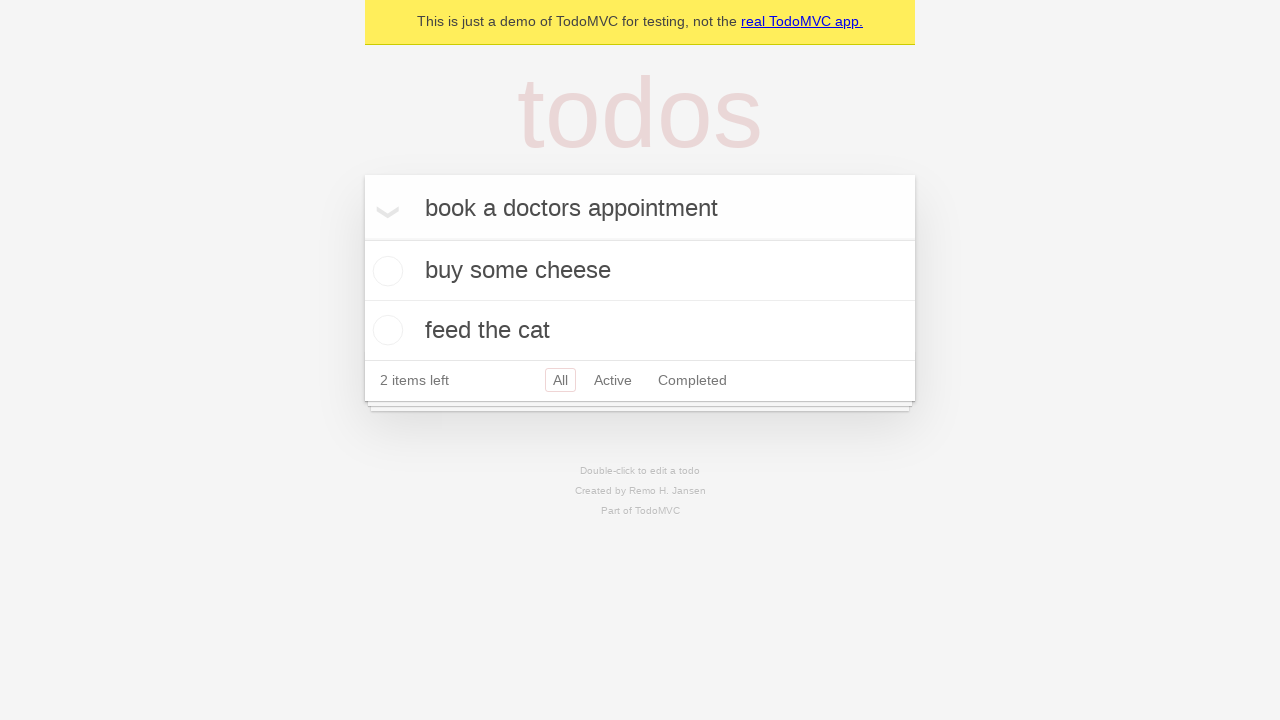

Pressed Enter to create third todo on internal:attr=[placeholder="What needs to be done?"i]
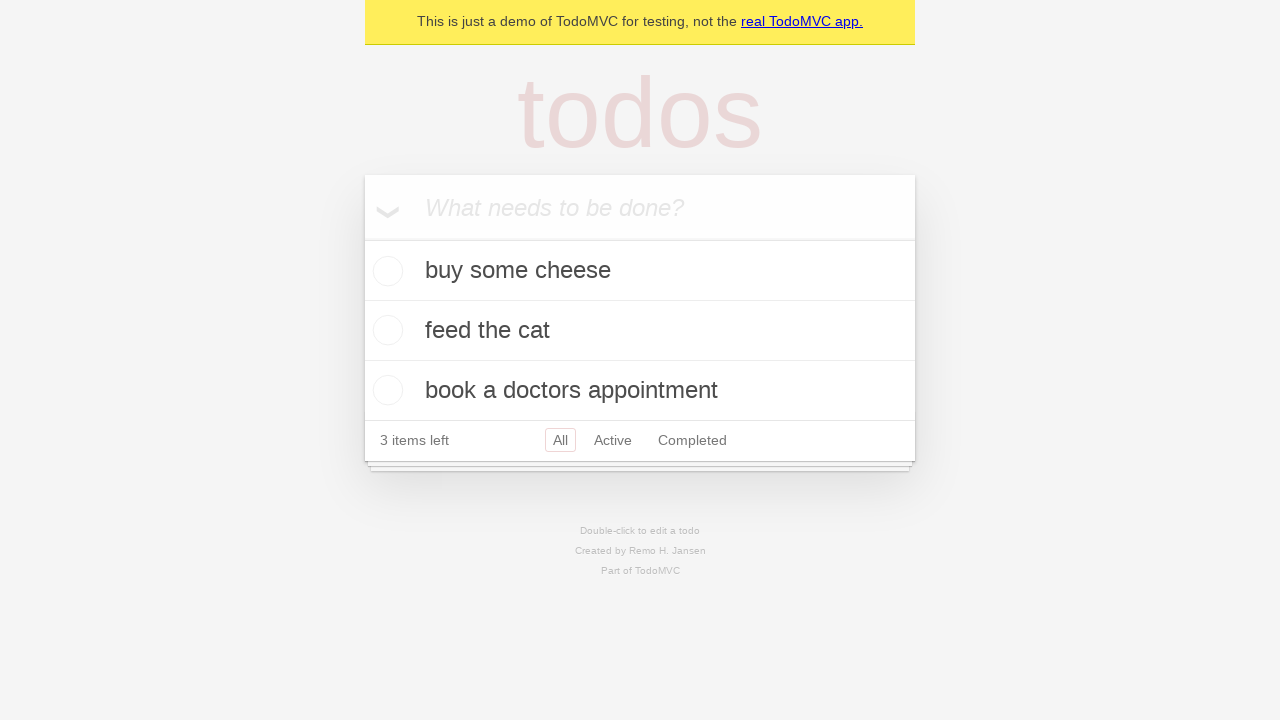

Waited for all three todos to be created
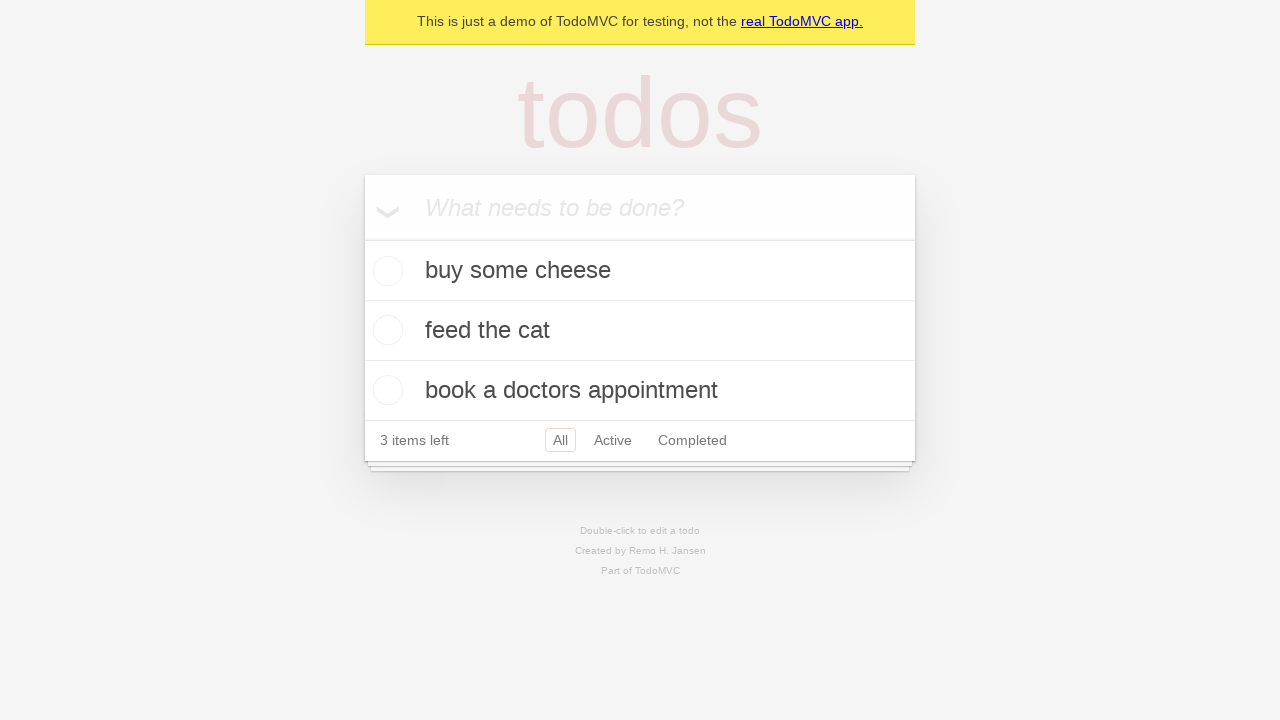

Located the second todo item
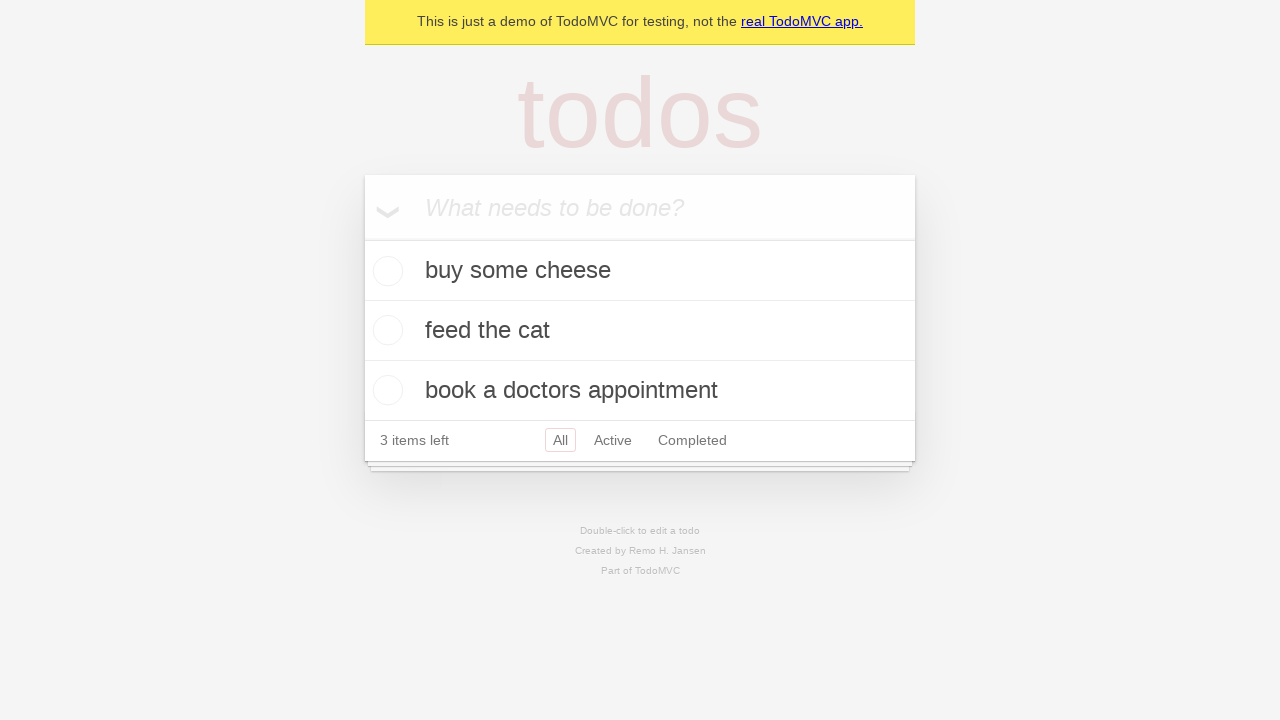

Double-clicked second todo to enter edit mode at (640, 331) on internal:testid=[data-testid="todo-item"s] >> nth=1
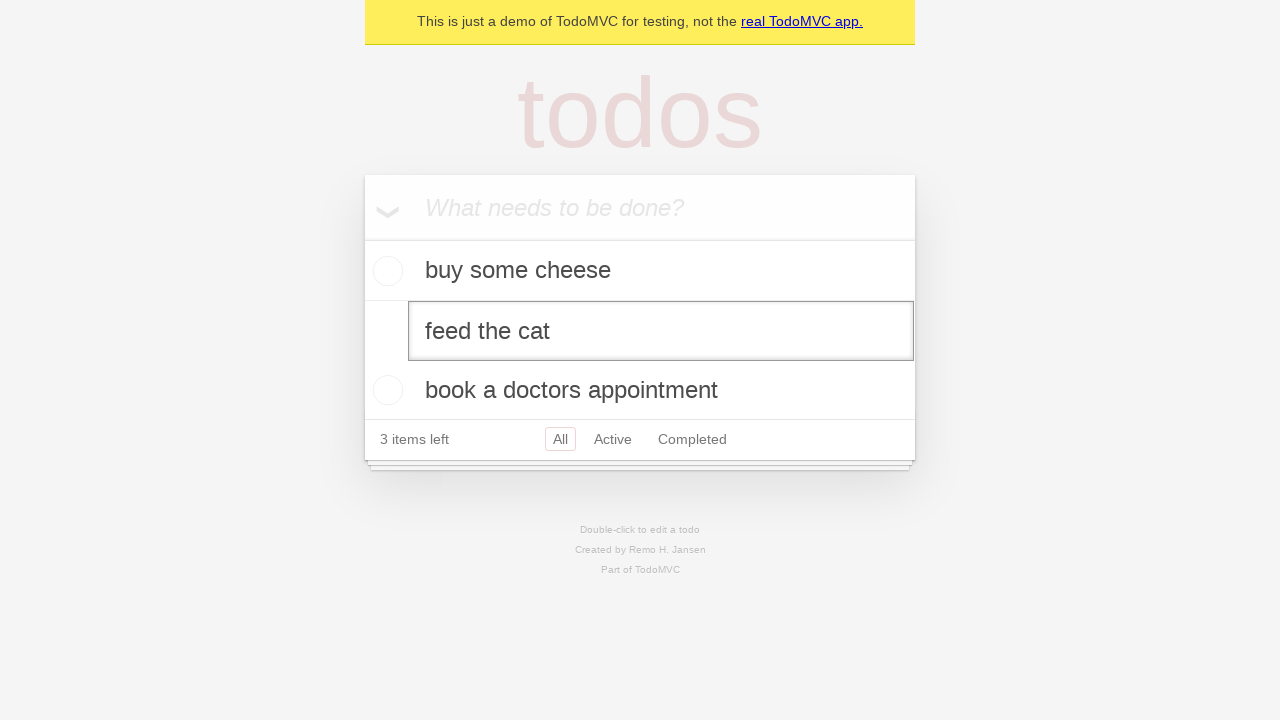

Waited for edit textbox to appear - verifying other controls are hidden
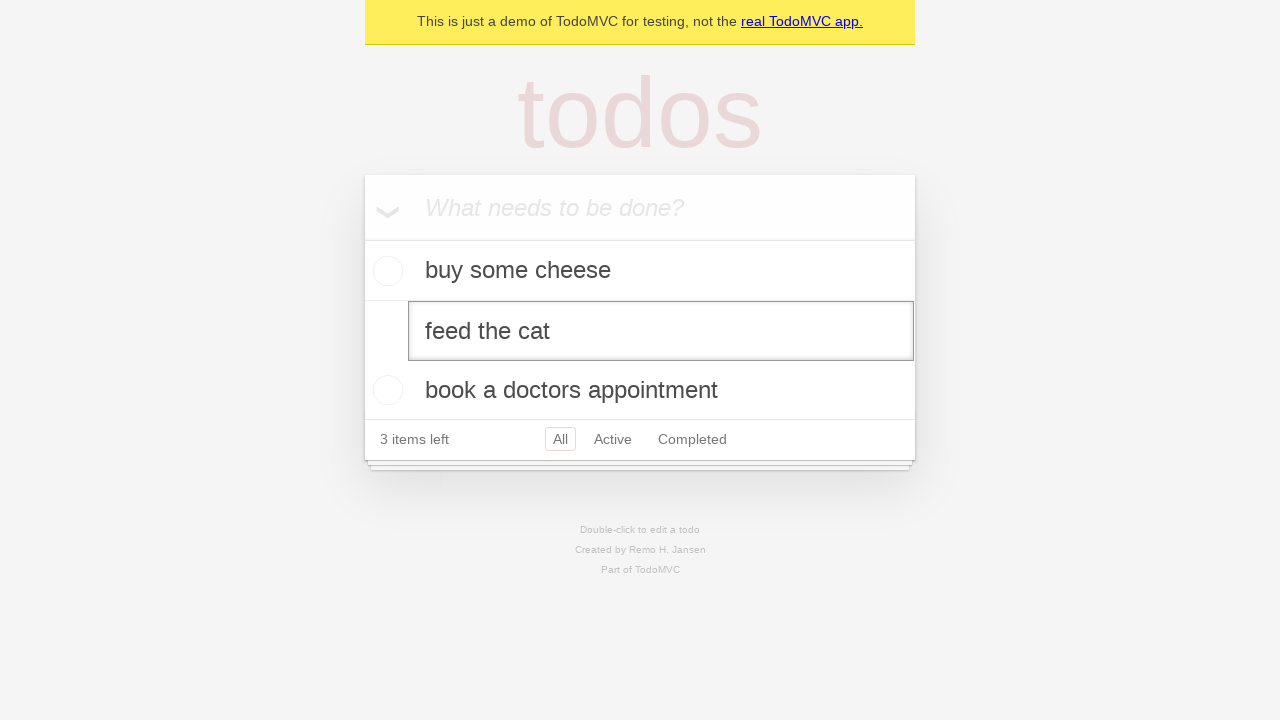

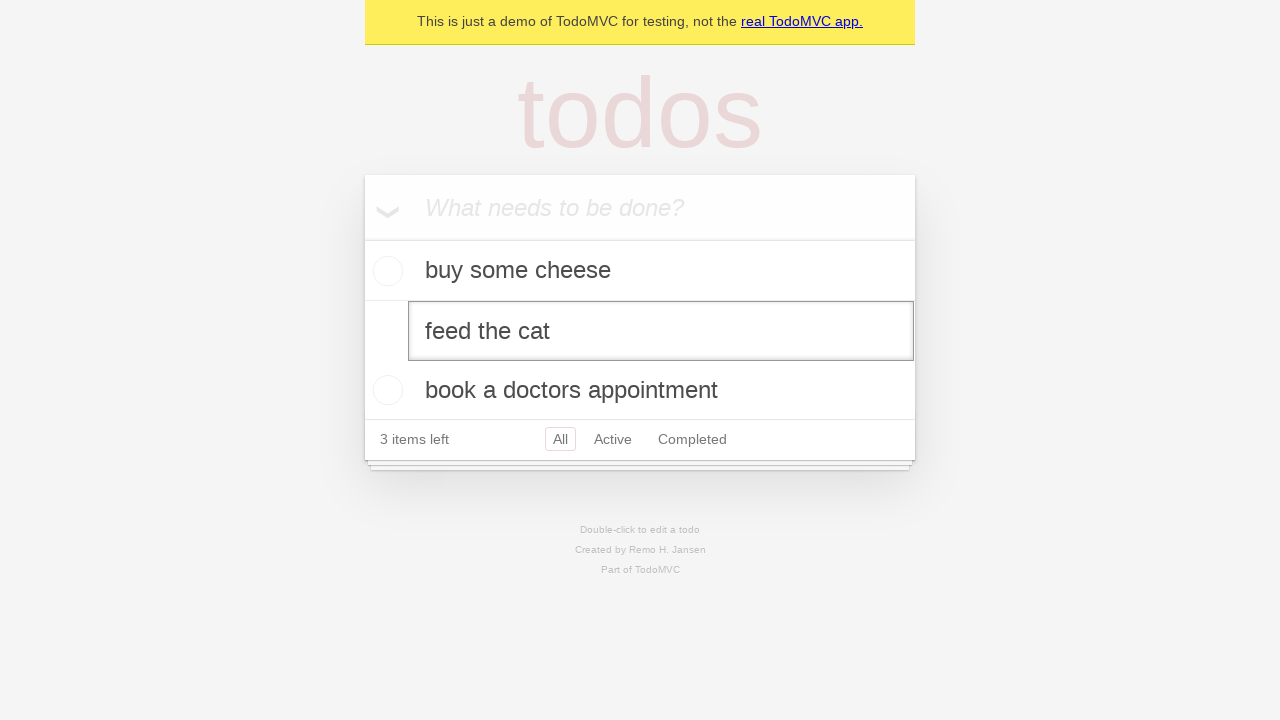